Navigates to the main page, verifies job listings are displayed, and clicks on the first job link

Starting URL: https://app-p-kompetenzraster.azurewebsites.net/#/

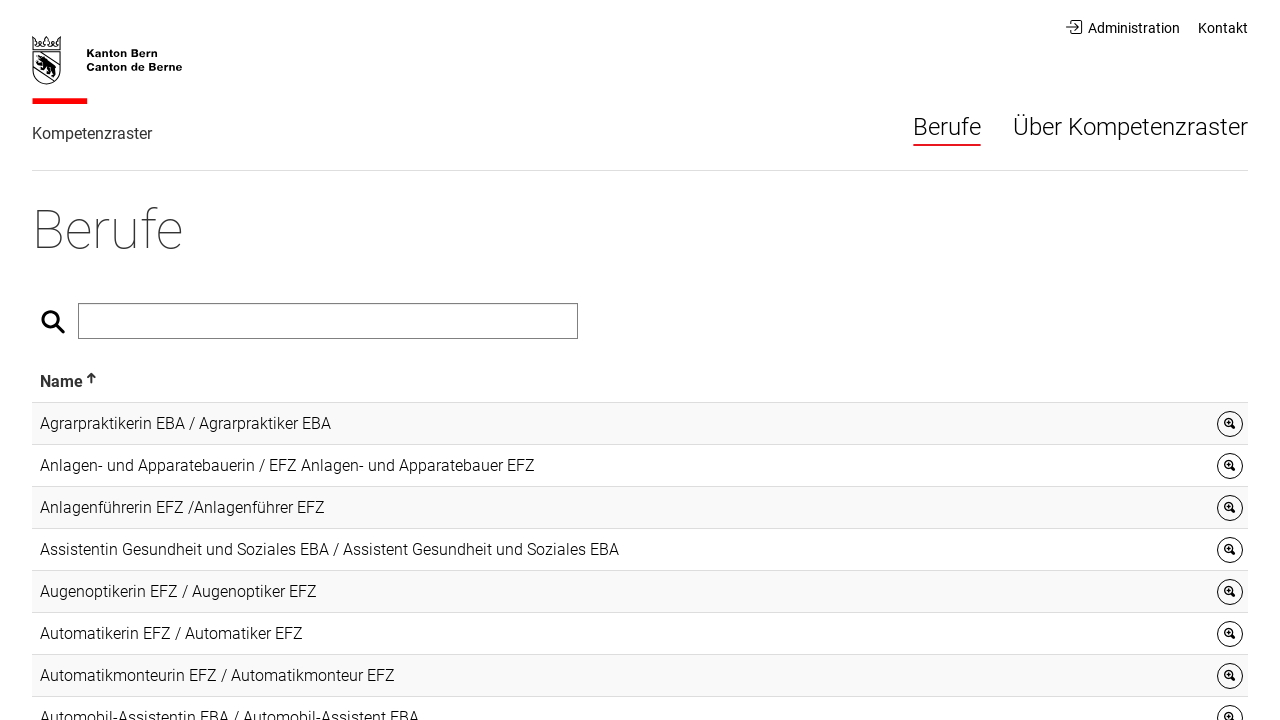

Navigated to main page
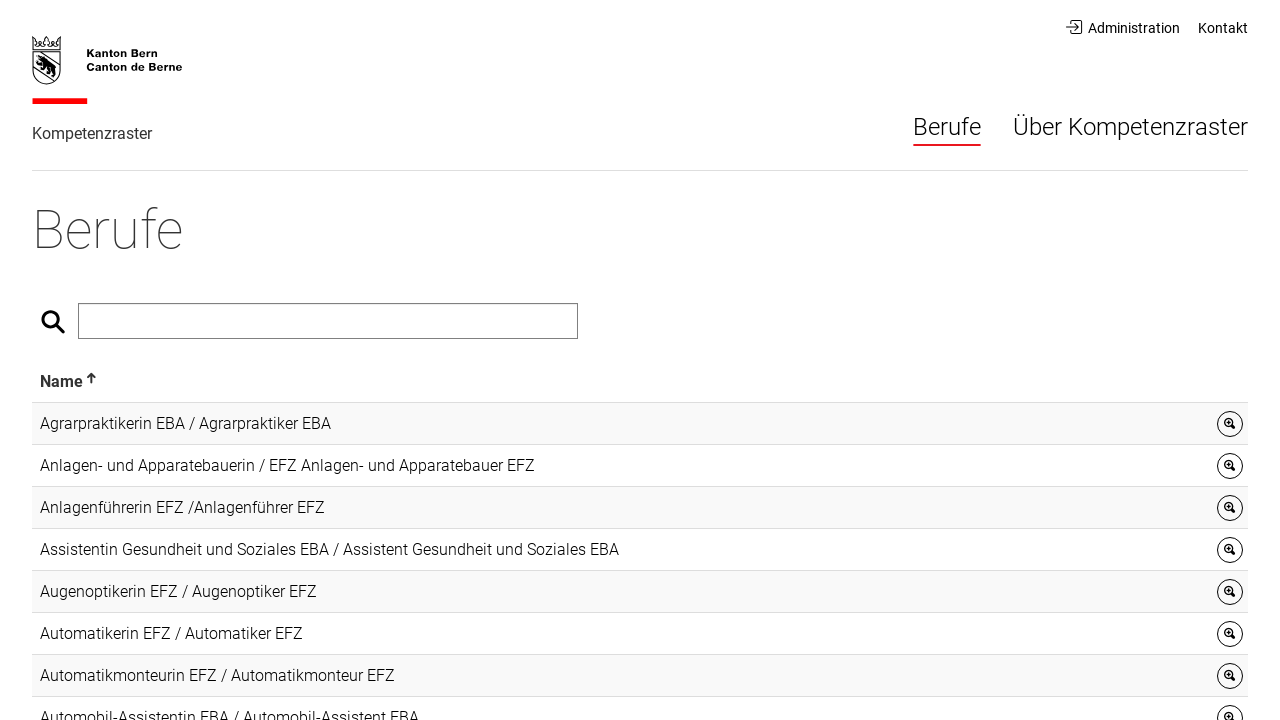

Job listings table loaded
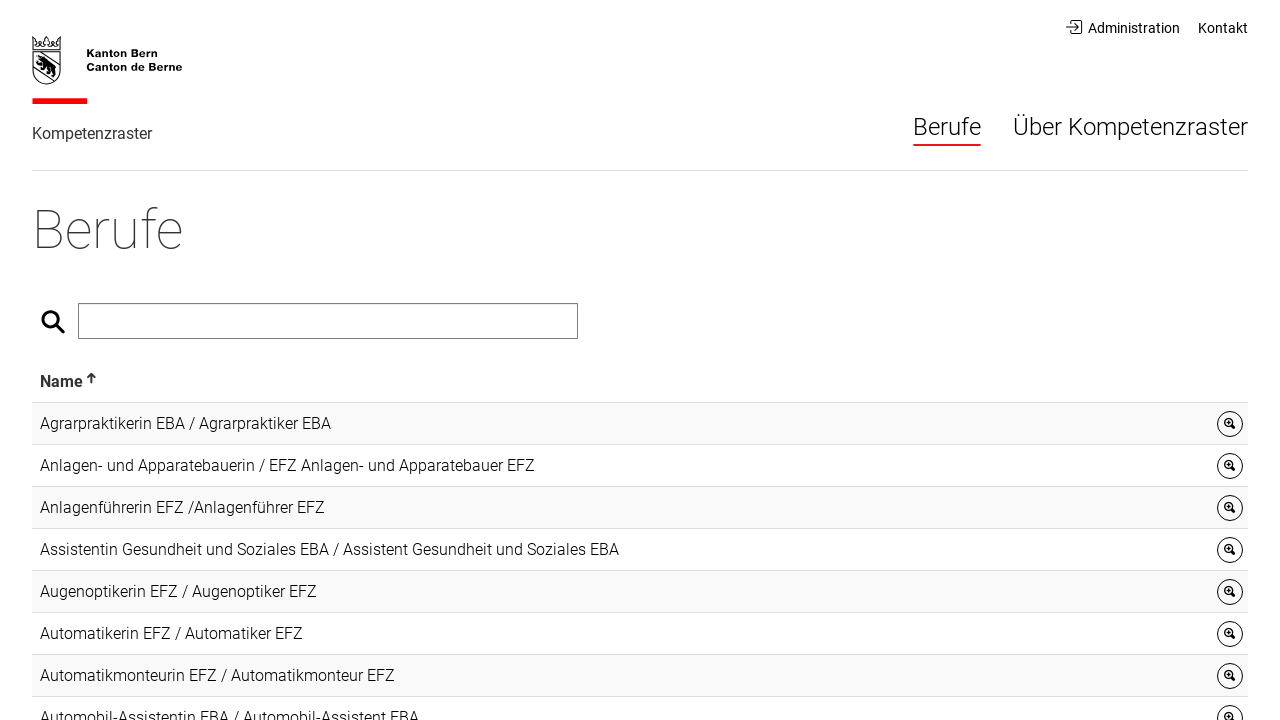

Clicked on the first job link at (186, 423) on td:first-of-type a
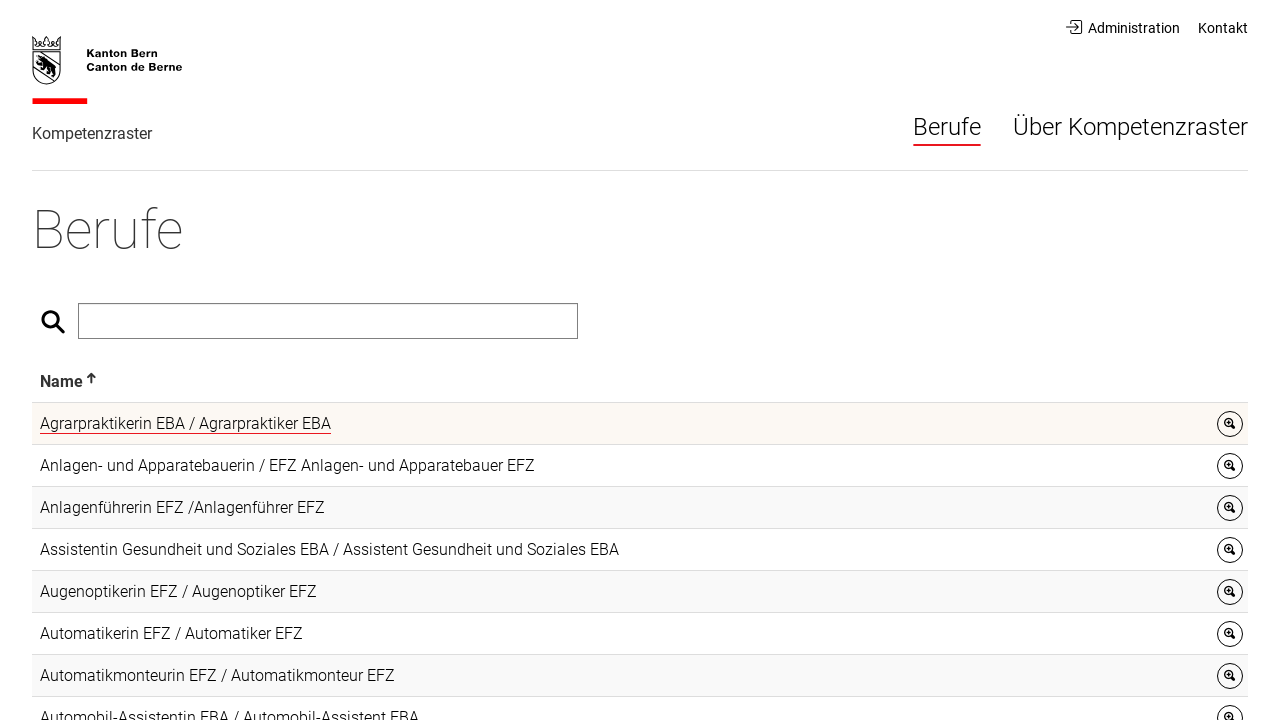

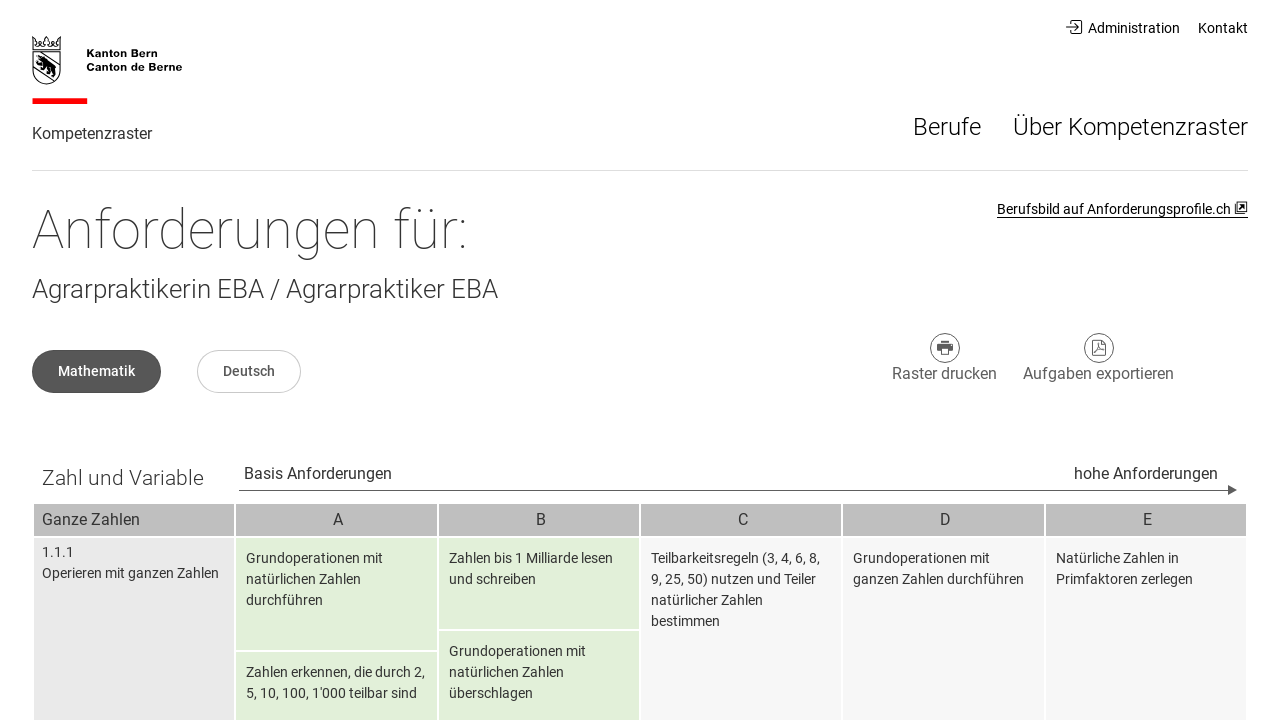